Tests cookie replacement functionality by deleting an existing cookie and adding a new one with the same name

Starting URL: https://sharks1991club.com/

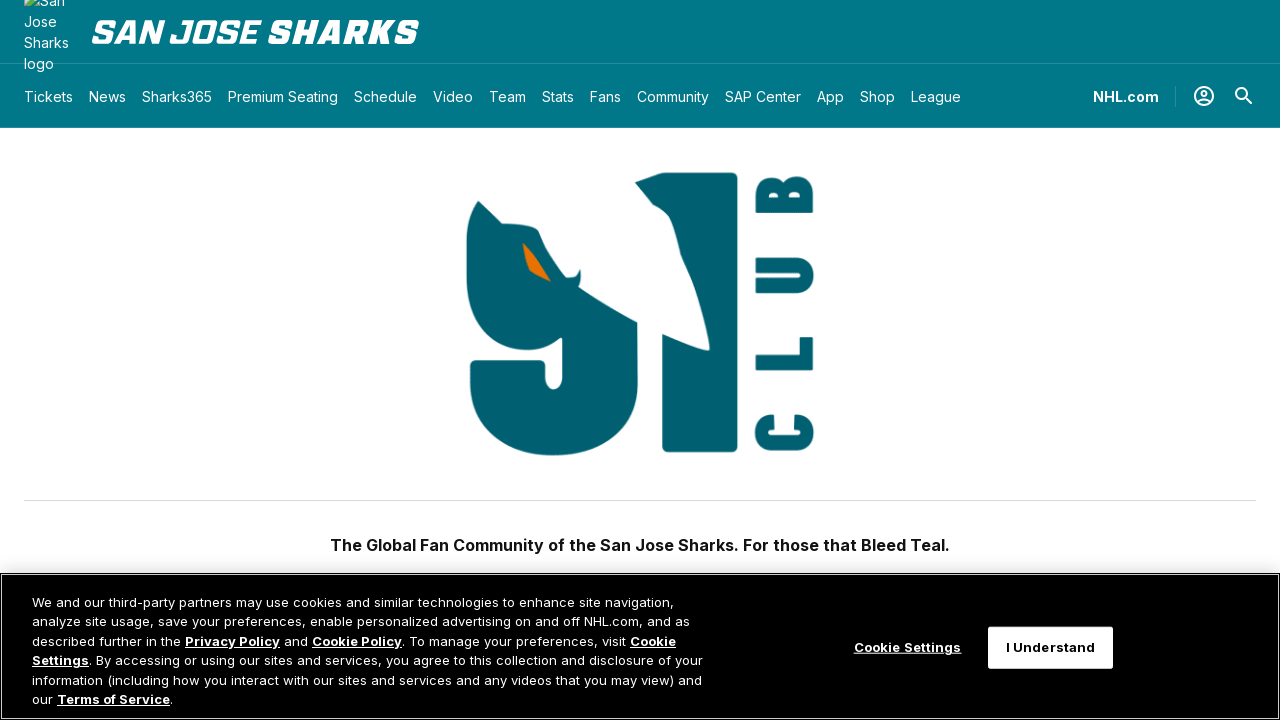

Retrieved current cookies from context
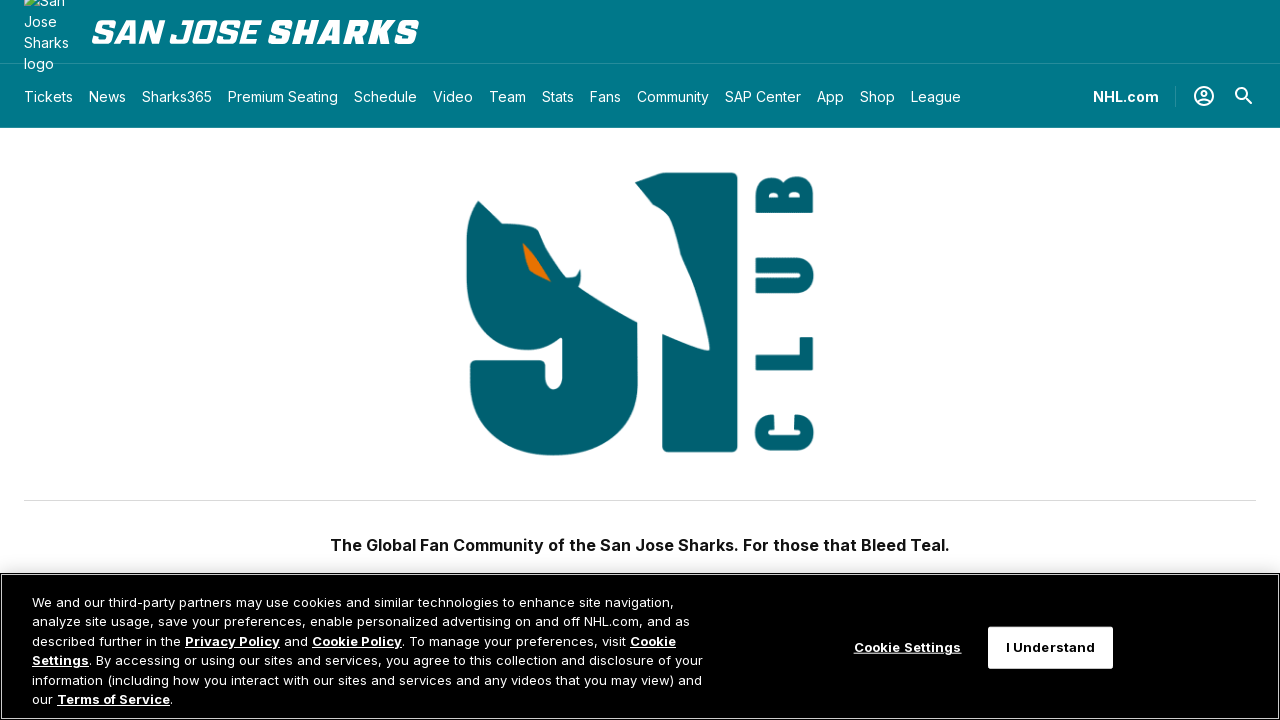

Cleared all cookies from context
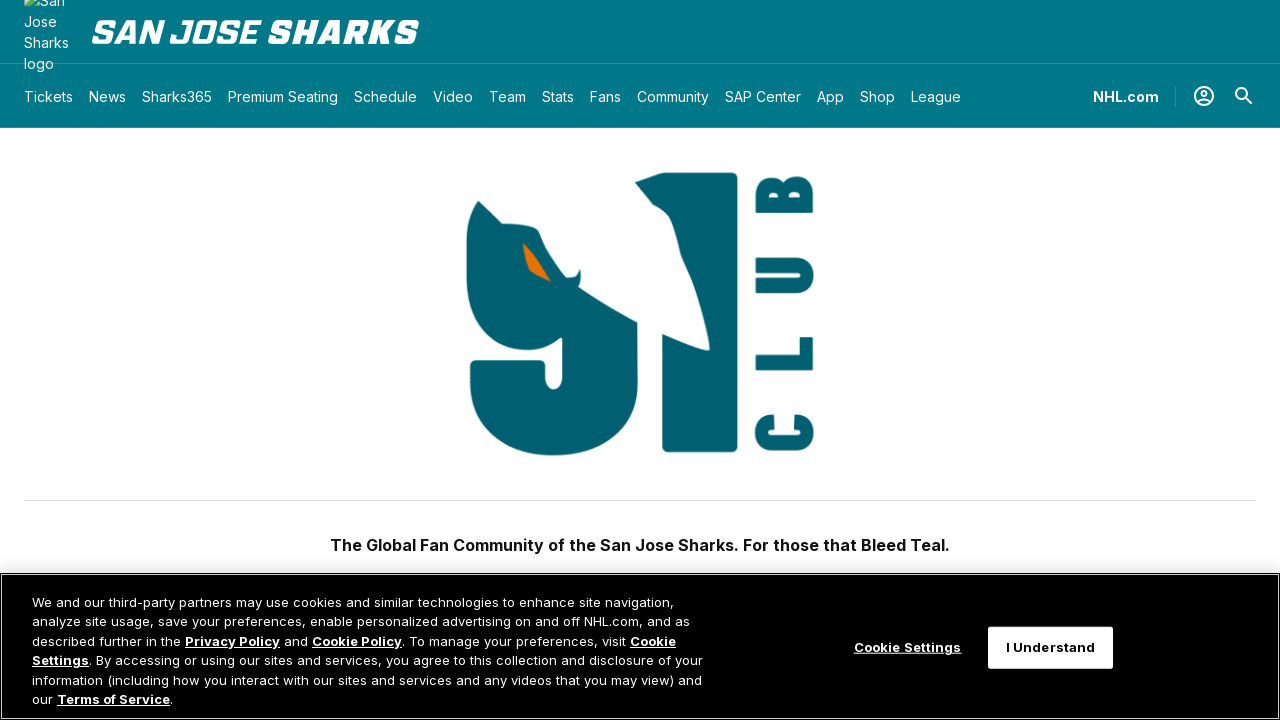

Added new cookie 'sbjs_current_add' with value 'tigran'
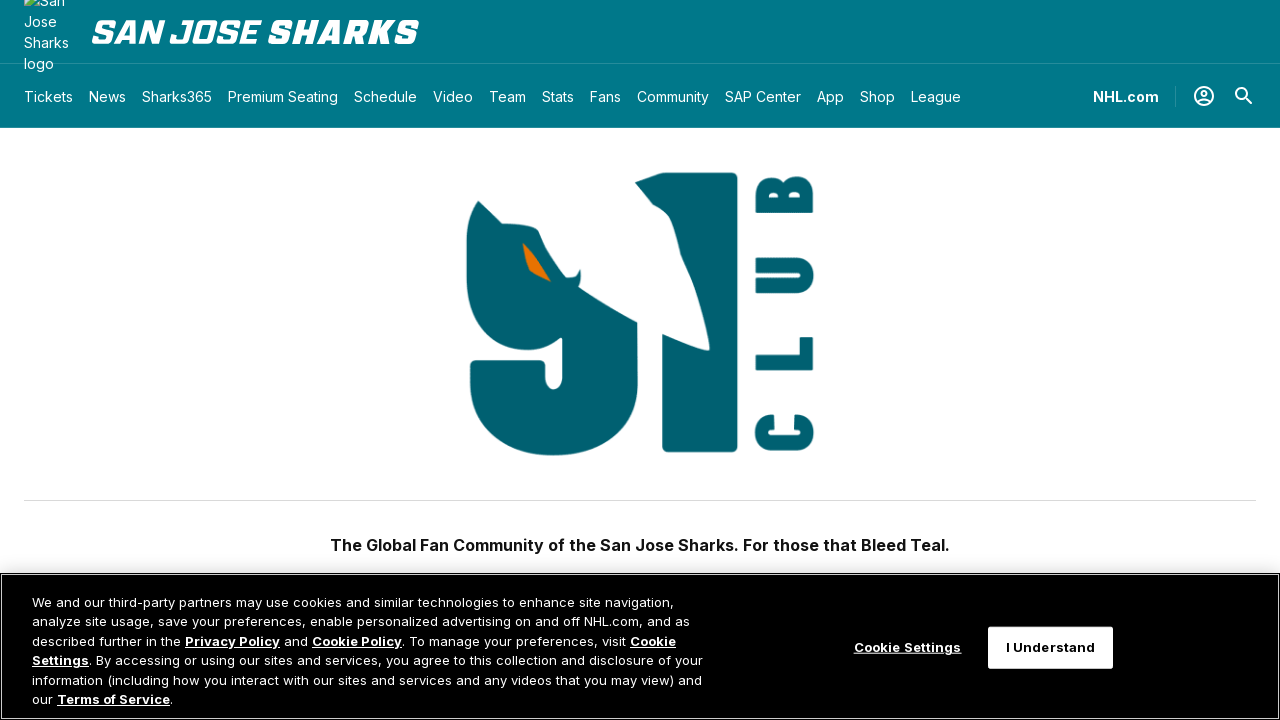

Reloaded page to apply new cookie
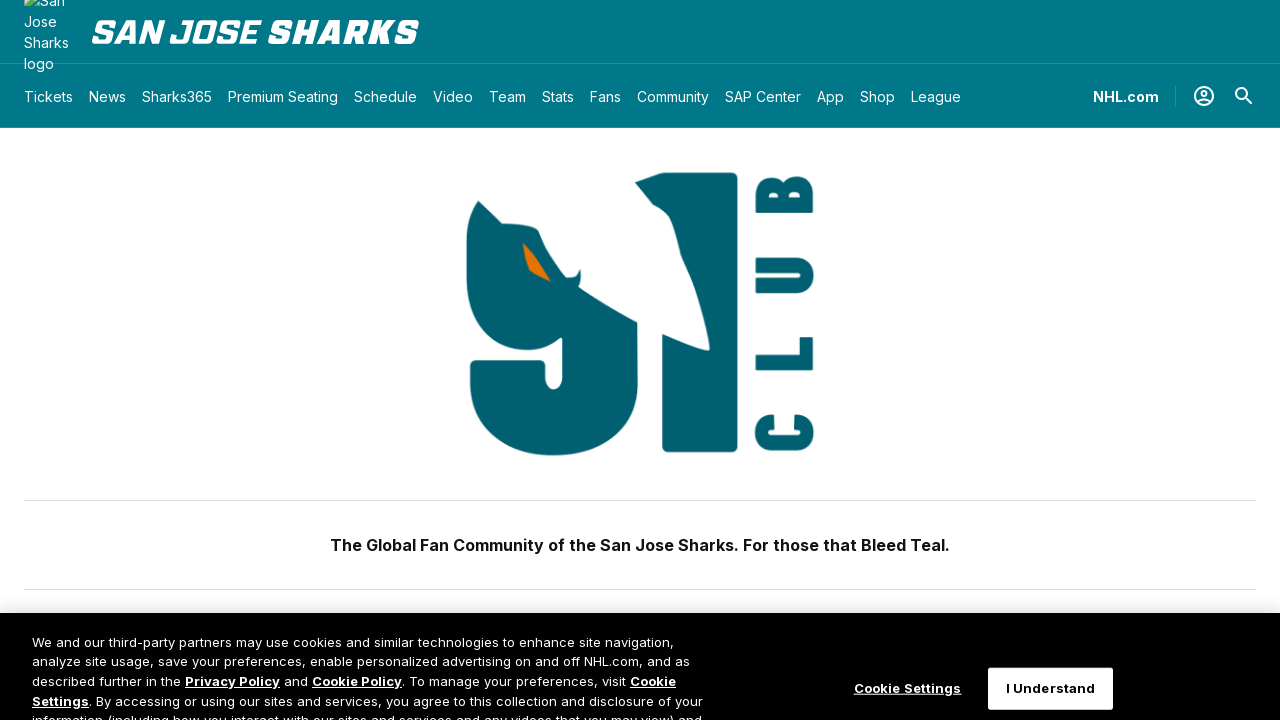

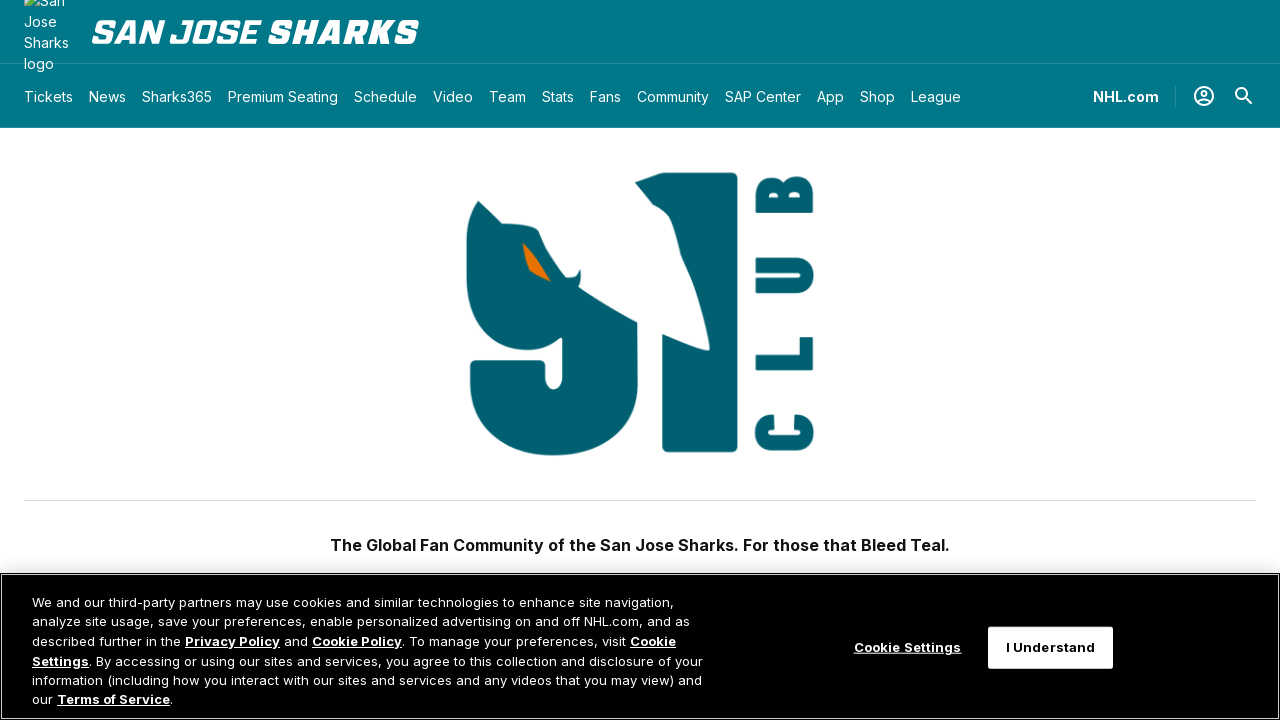